Tests an e-commerce shopping cart flow by adding multiple fruit items to cart, applying a promo code, and proceeding to place order

Starting URL: https://rahulshettyacademy.com/seleniumPractise/#/

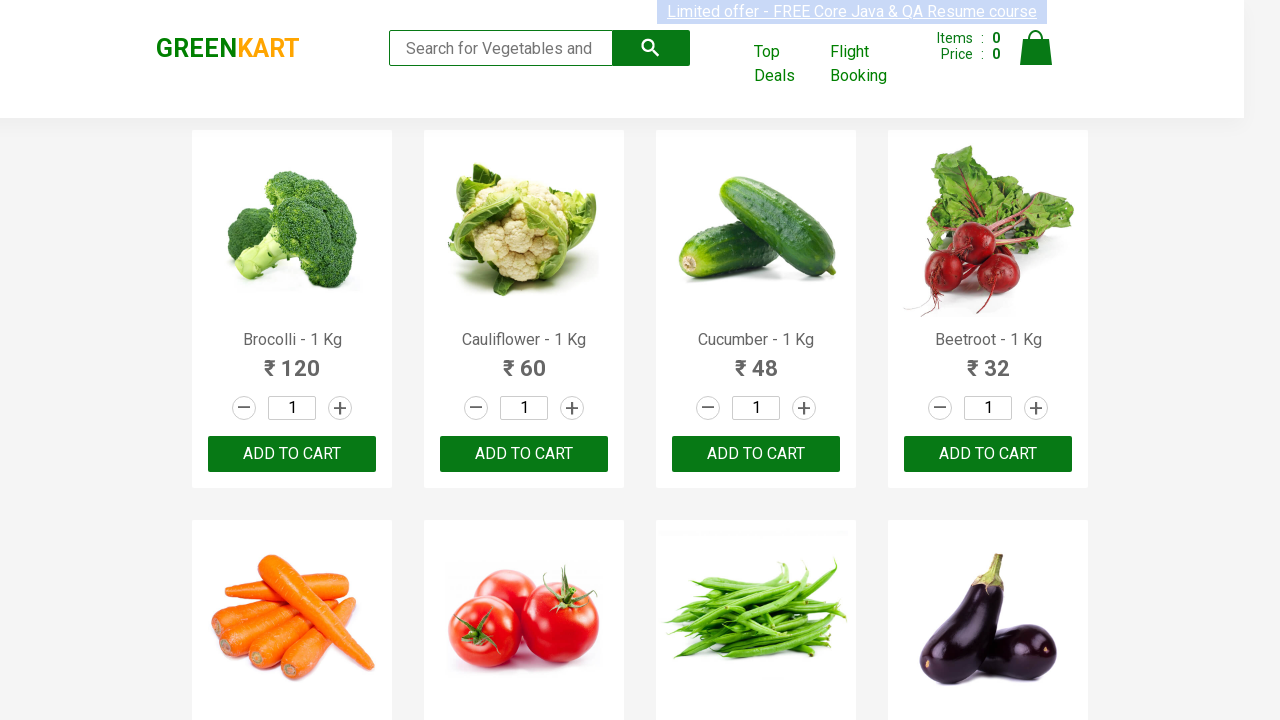

Retrieved all product name elements from the page
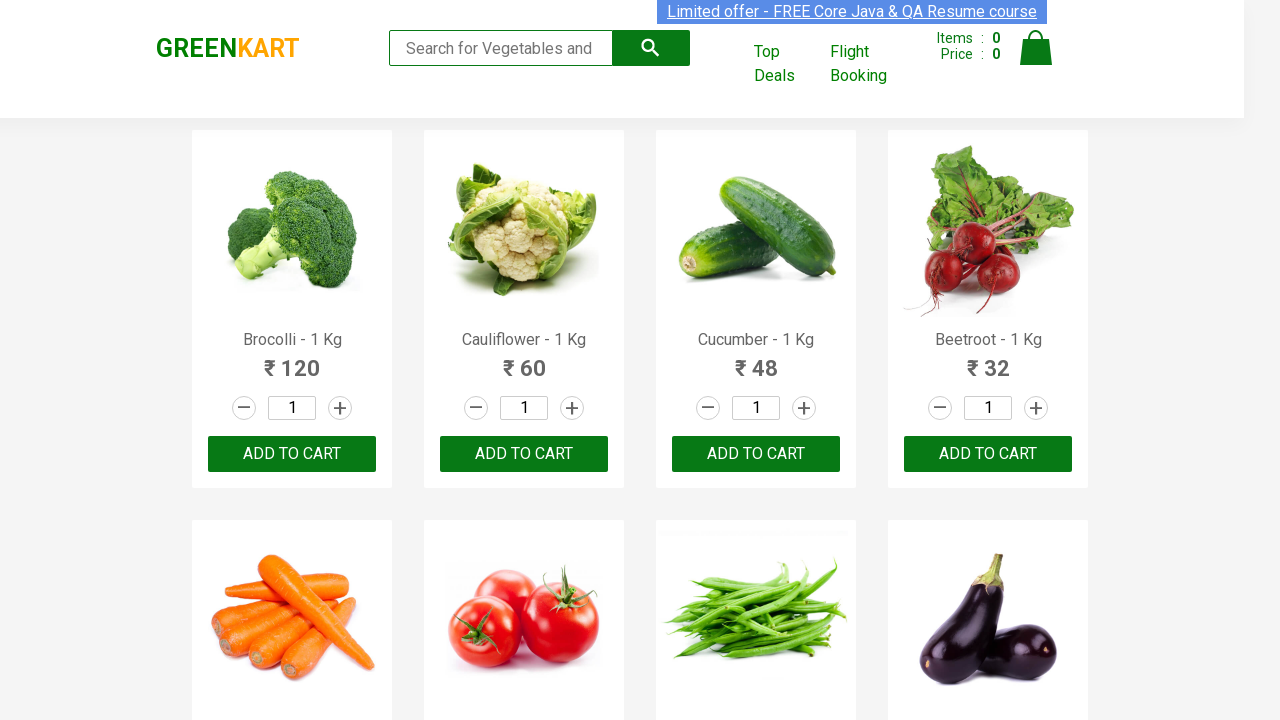

Added Apple to cart at (756, 360) on xpath=//div[@class='product-action']//button >> nth=14
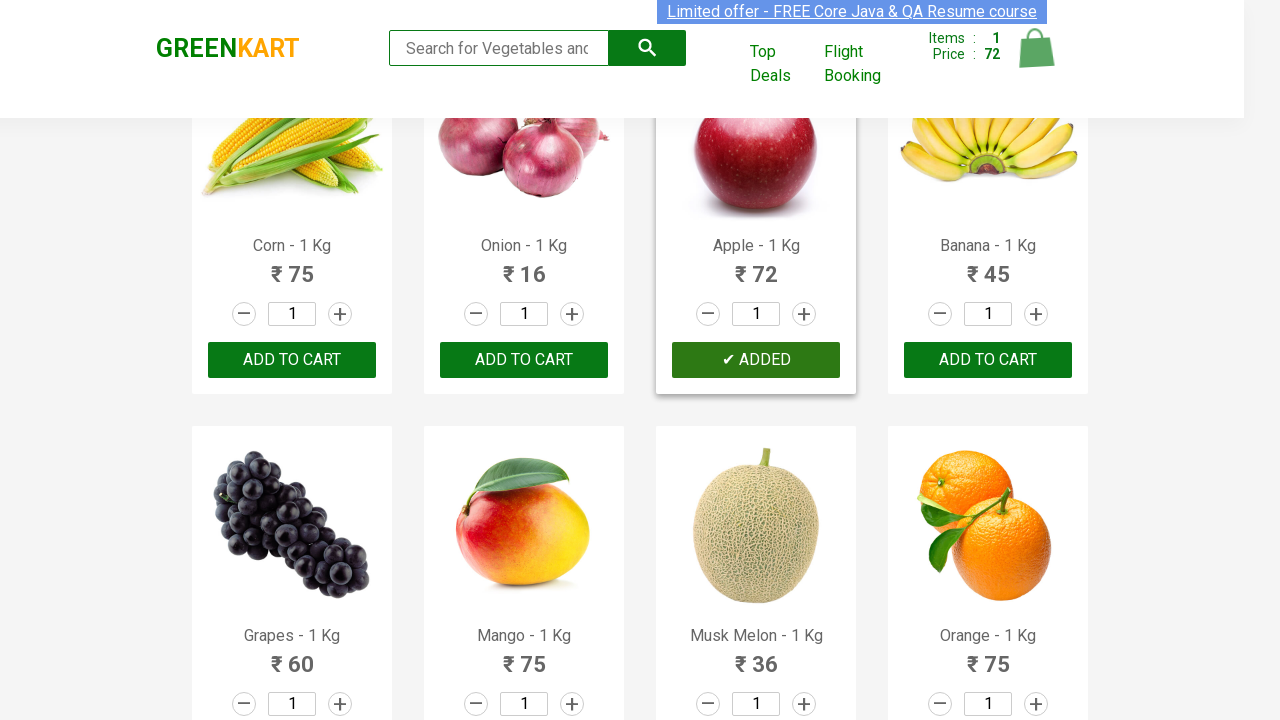

Added Banana to cart at (988, 360) on xpath=//div[@class='product-action']//button >> nth=15
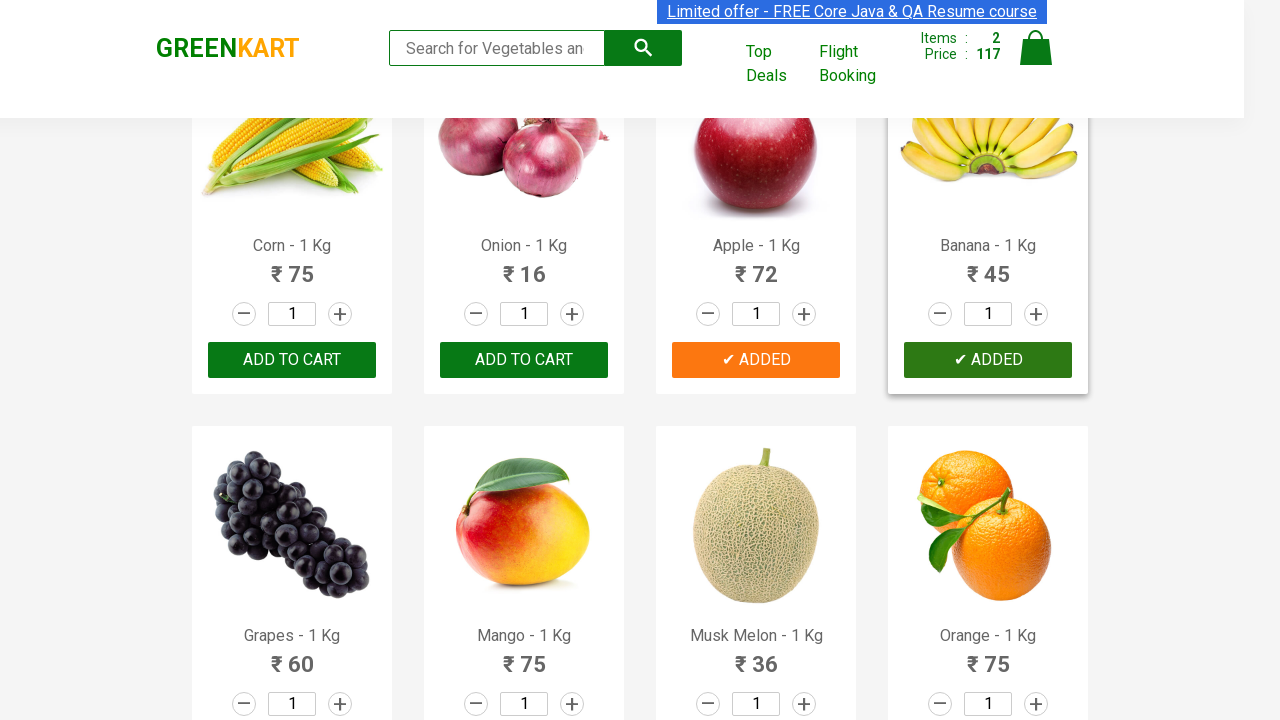

Added Orange to cart at (988, 360) on xpath=//div[@class='product-action']//button >> nth=19
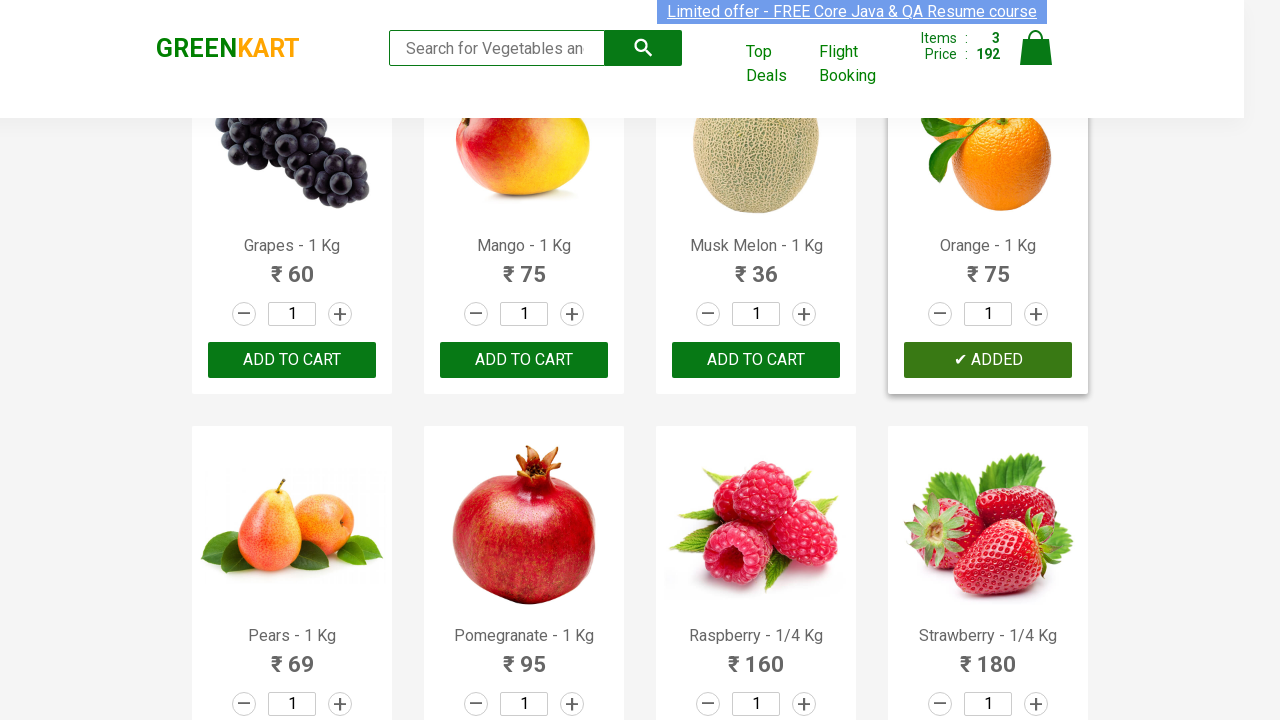

Added Pears to cart at (292, 360) on xpath=//div[@class='product-action']//button >> nth=20
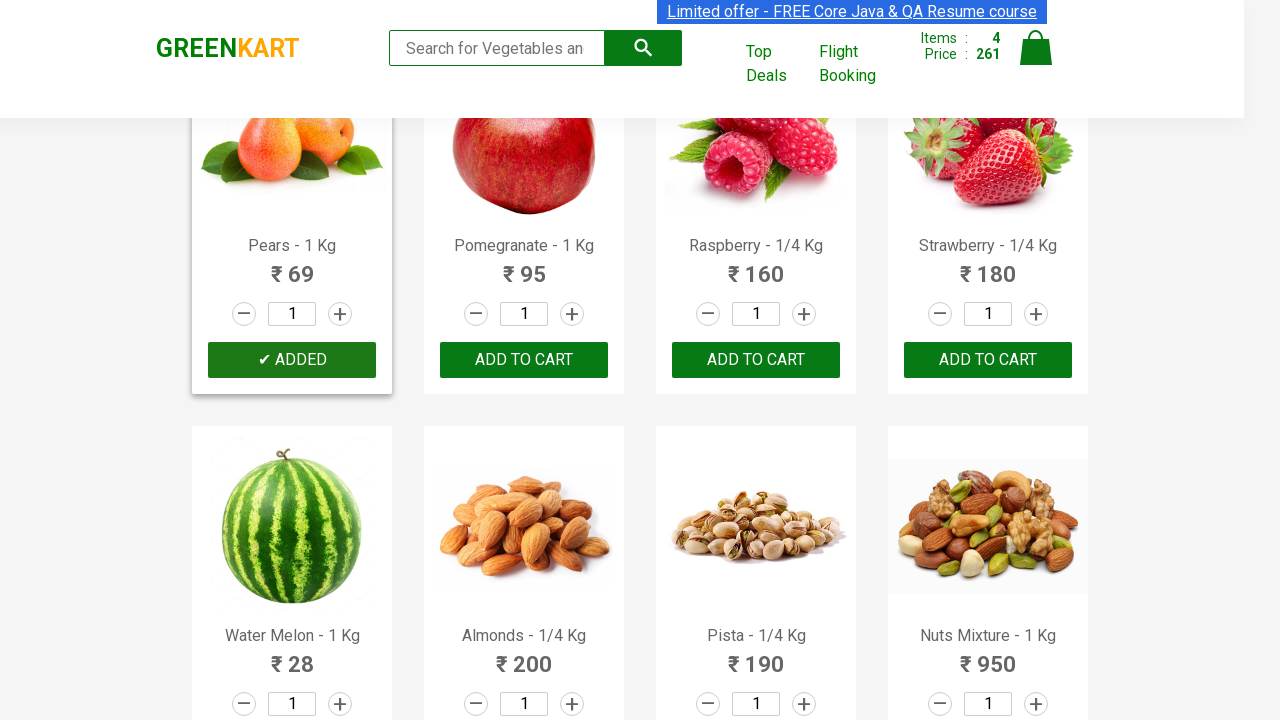

Added Pomegranate to cart at (524, 360) on xpath=//div[@class='product-action']//button >> nth=21
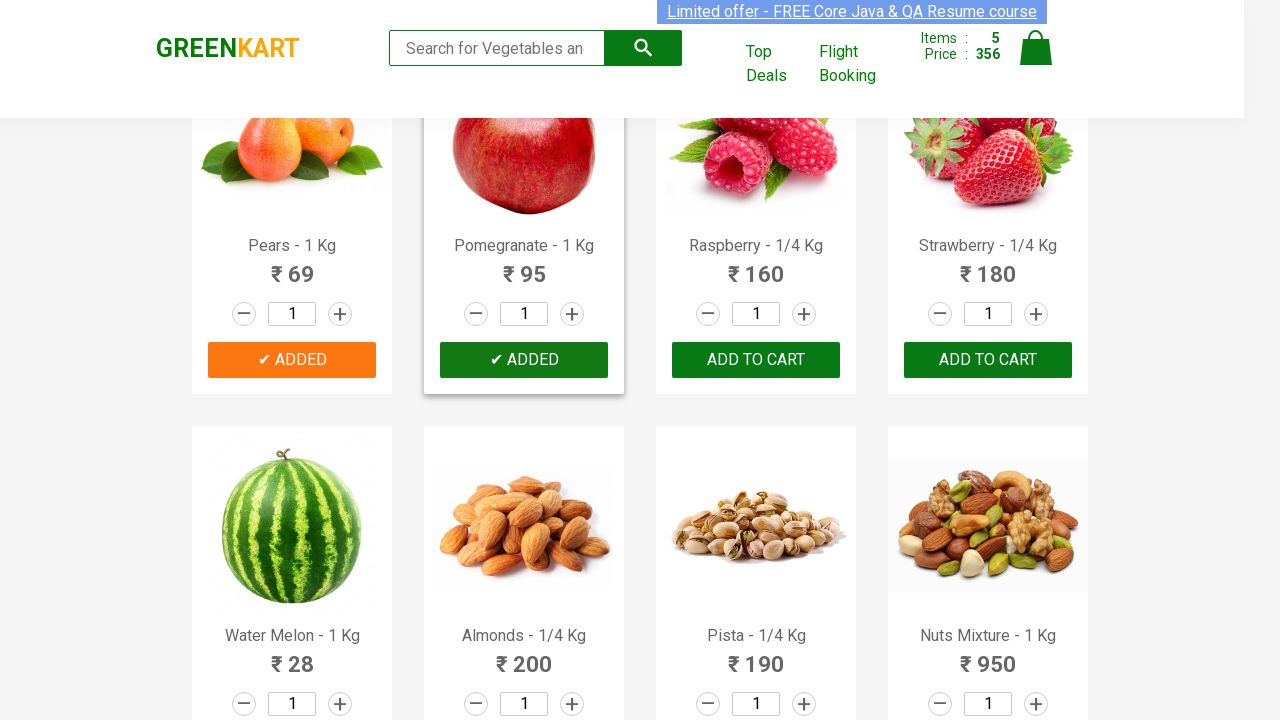

Added Strawberry to cart at (988, 360) on xpath=//div[@class='product-action']//button >> nth=23
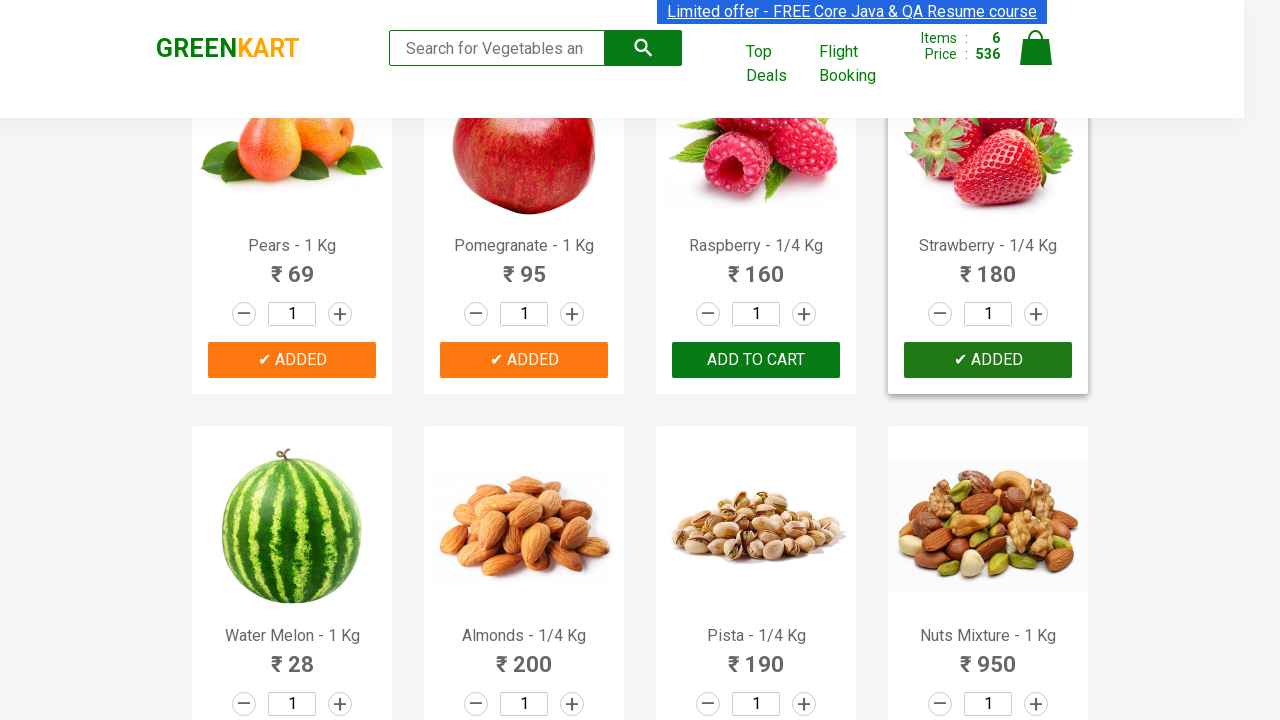

Added Water Melon to cart at (292, 360) on xpath=//div[@class='product-action']//button >> nth=24
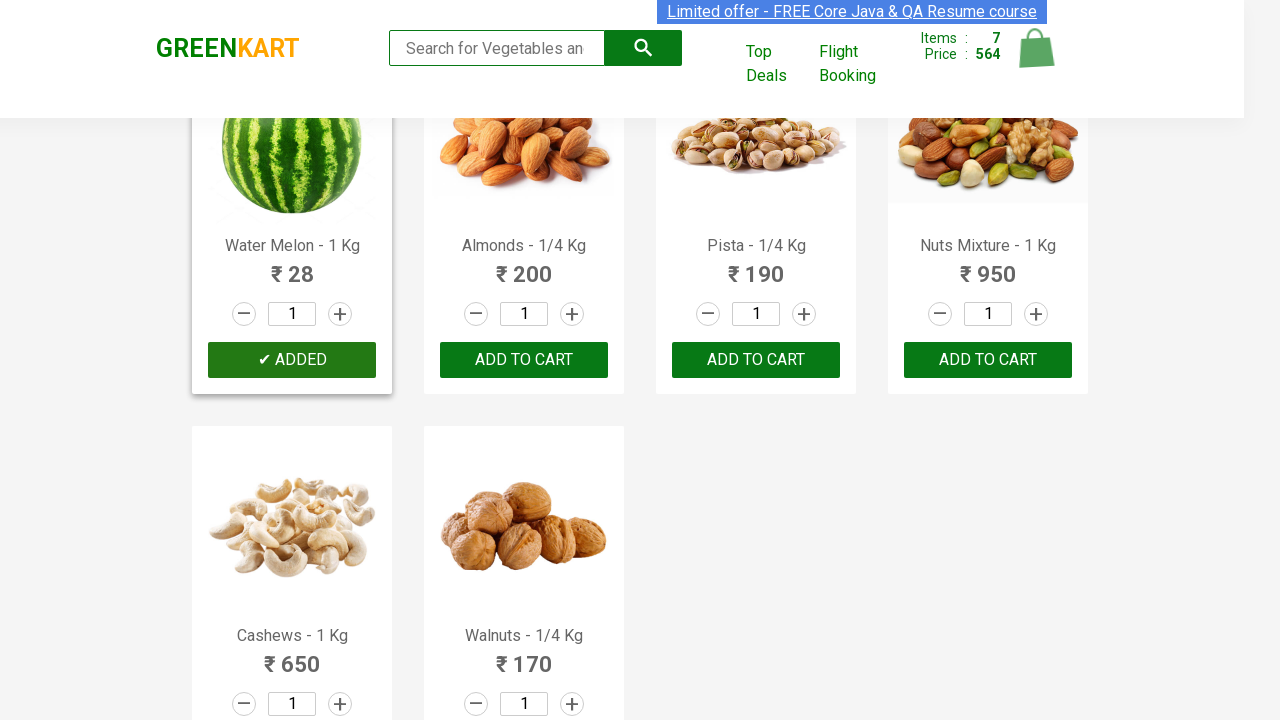

Clicked on cart icon to view shopping cart at (1036, 48) on img[alt='Cart']
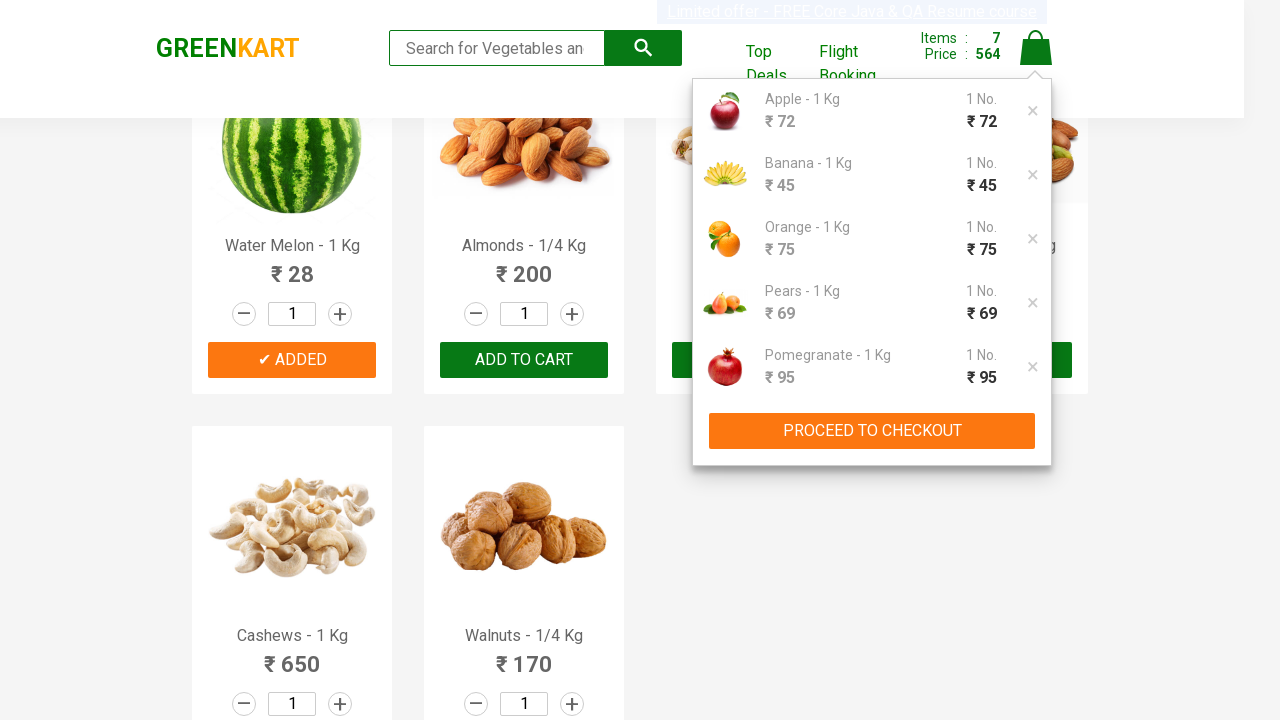

Clicked PROCEED TO CHECKOUT button at (872, 431) on xpath=//button[text()='PROCEED TO CHECKOUT']
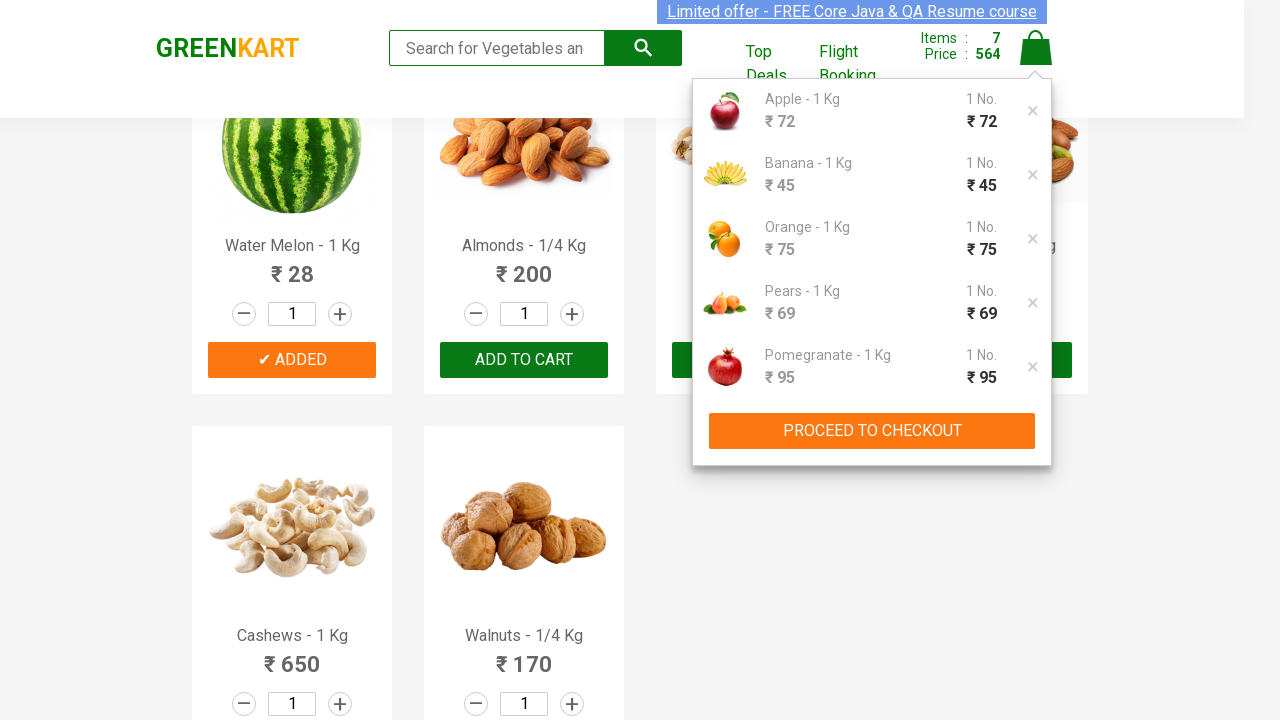

Entered promo code 'rahulshettyacademy' on .promoCode
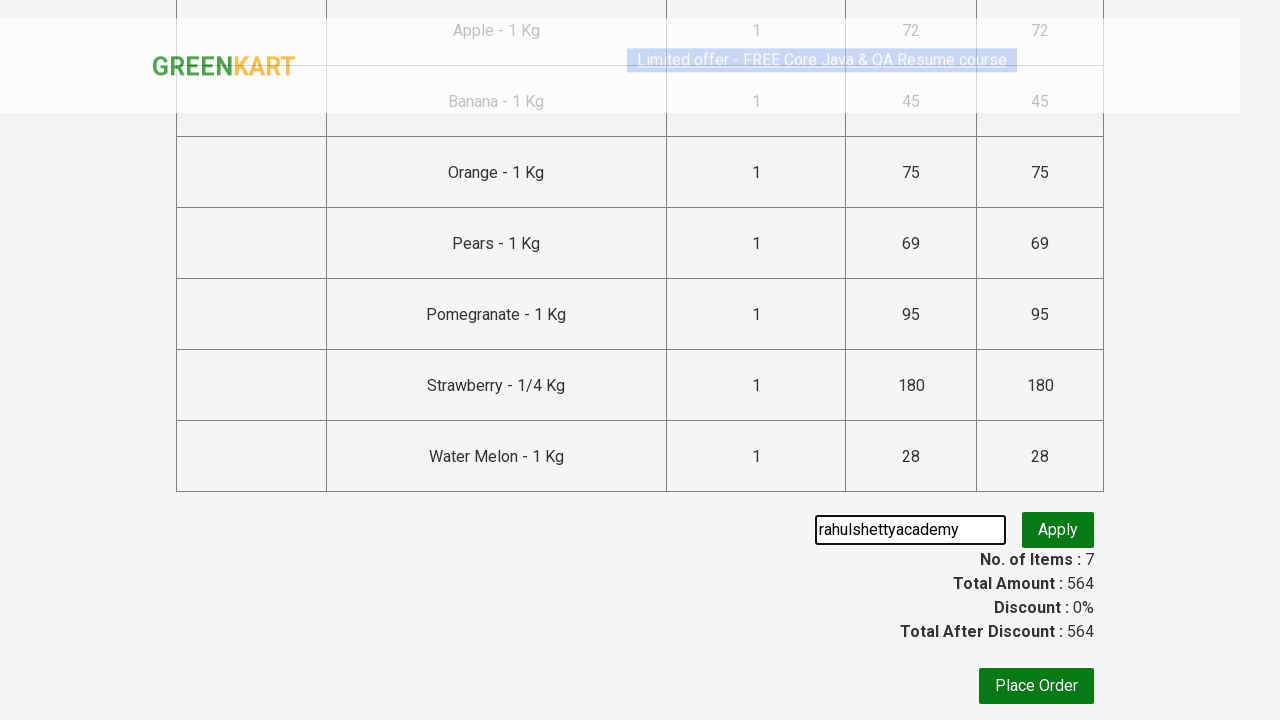

Clicked to apply promo code at (1058, 530) on .promoBtn
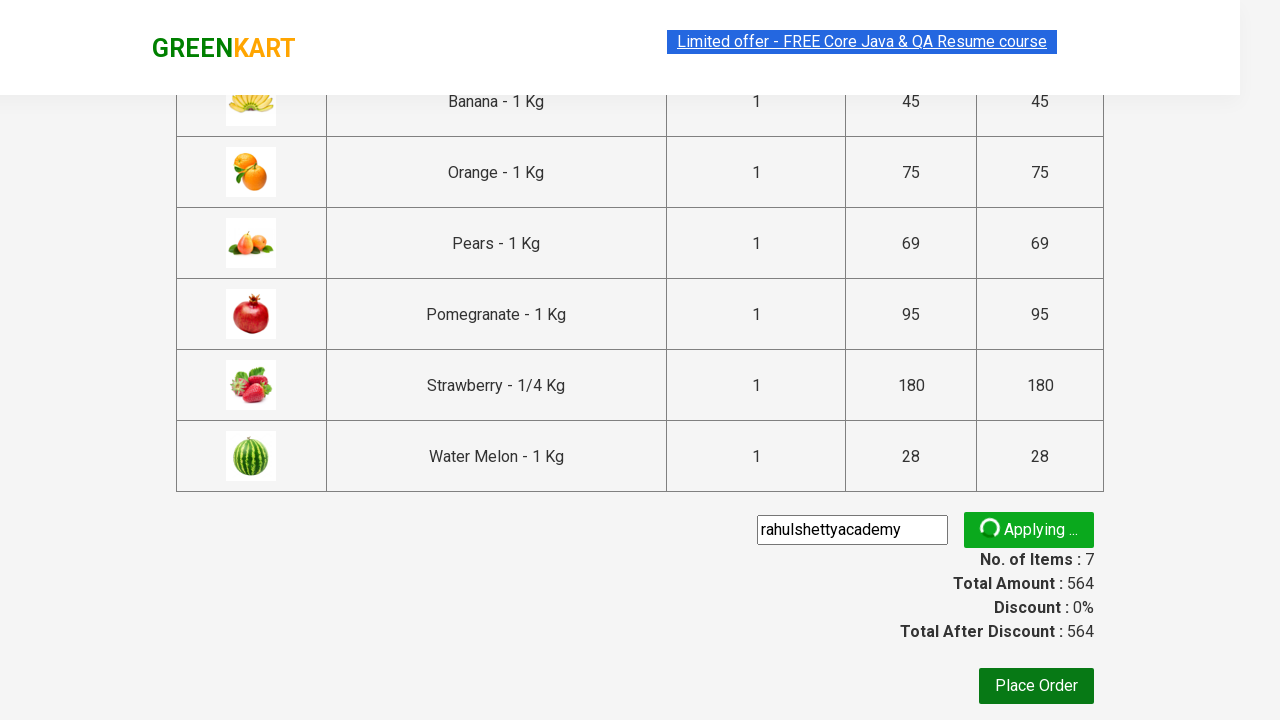

Promo code successfully applied - confirmation message displayed
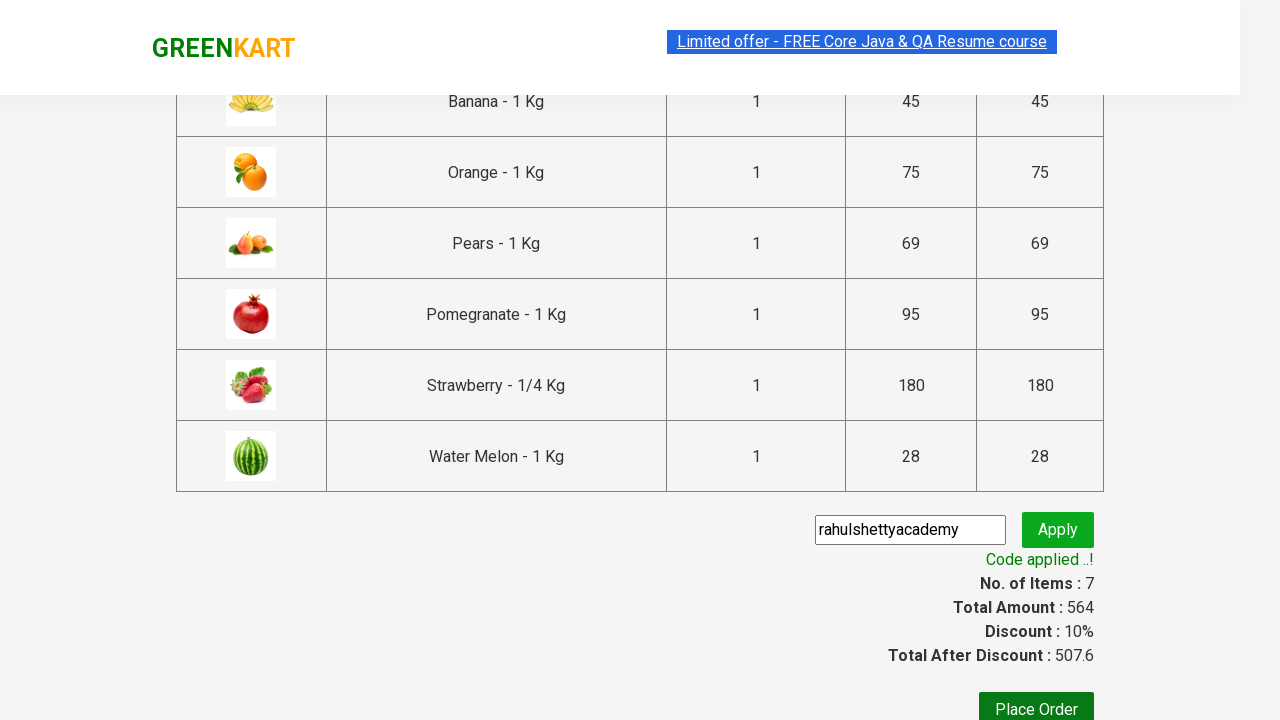

Clicked Place Order button to complete purchase at (1036, 702) on xpath=//button[text()='Place Order']
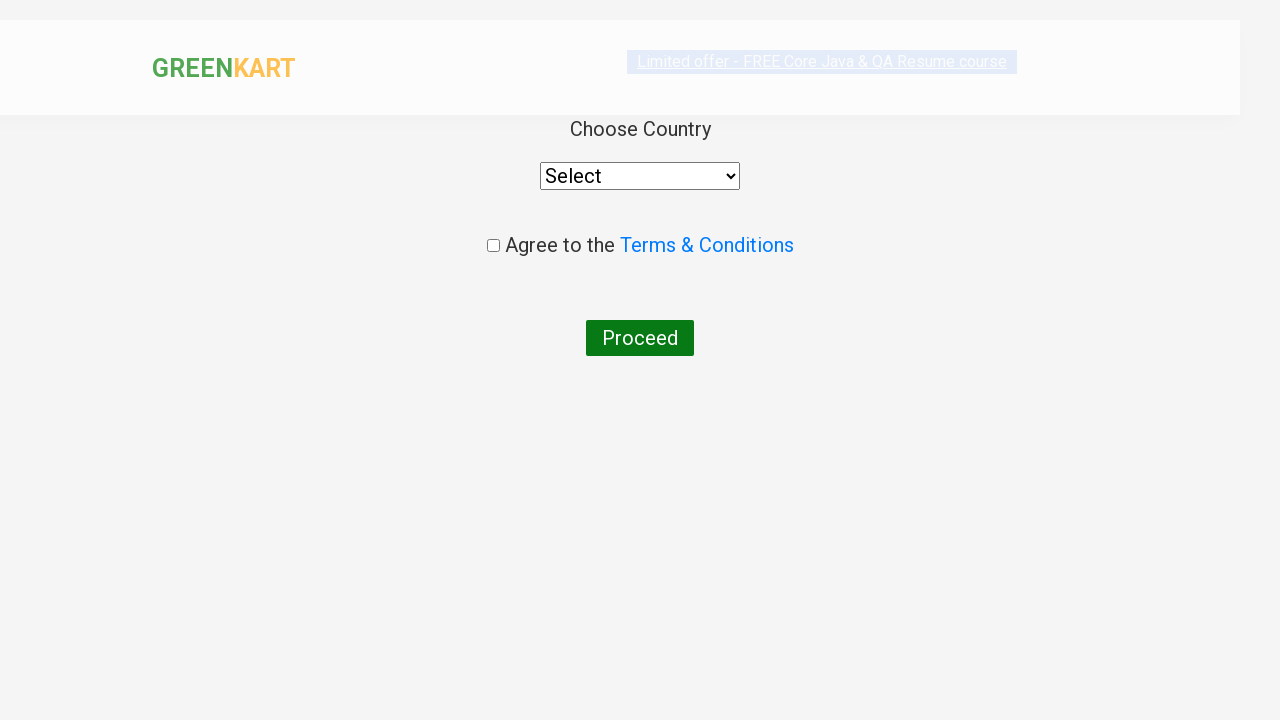

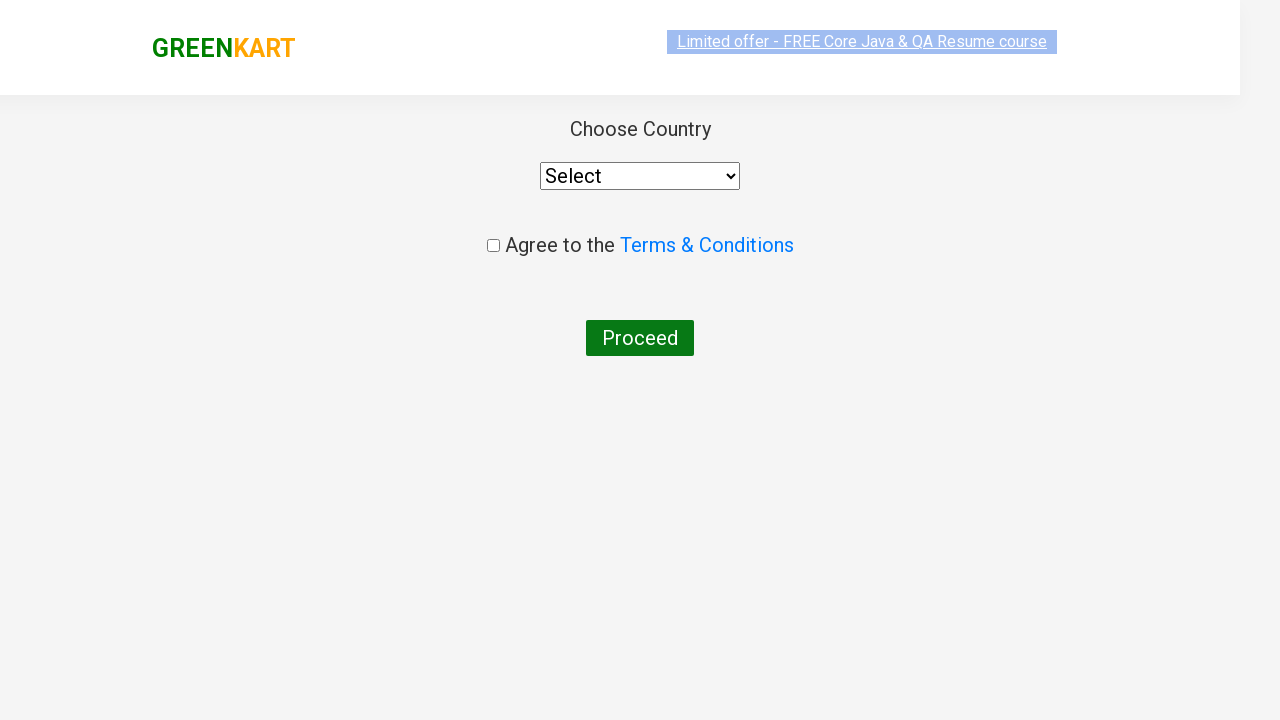